Opens multiple links from the footer section in new tabs by sending keyboard shortcuts, then switches between tabs to verify they opened correctly

Starting URL: http://www.qaclickacademy.com/practice.php

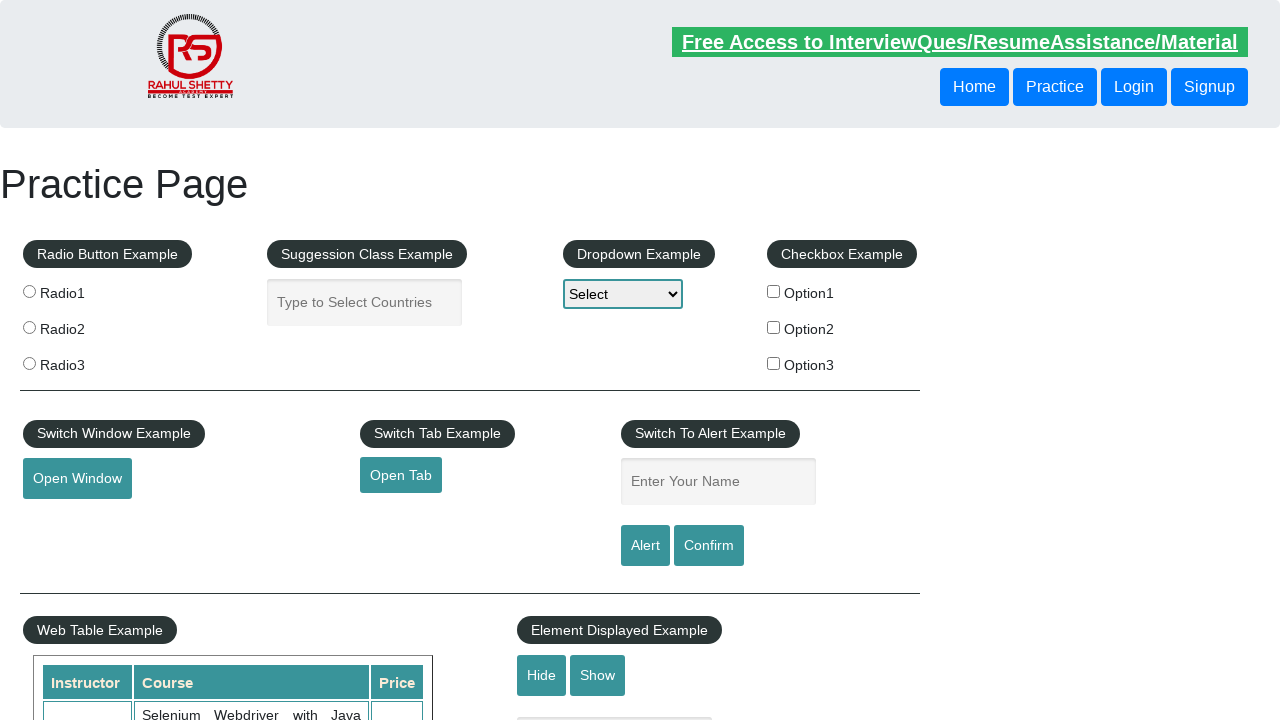

Located footer section with class 'gf-t'
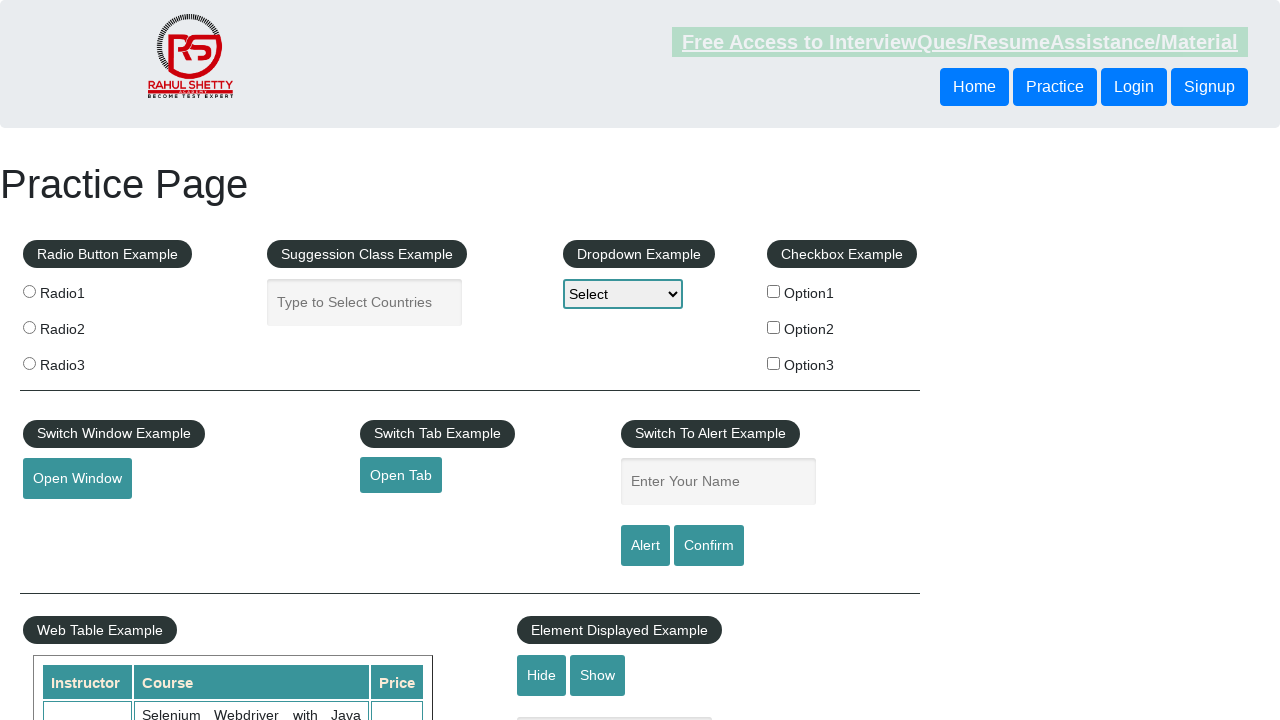

Retrieved all links from footer section
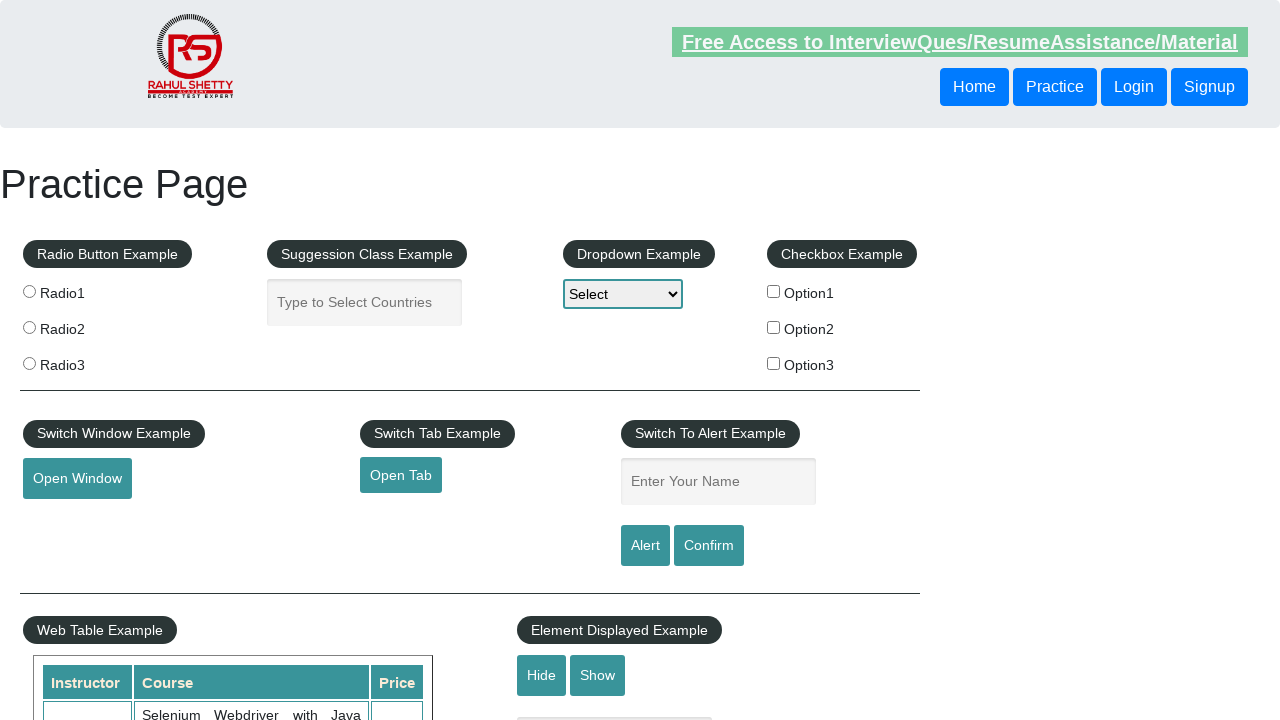

Stored initial page reference
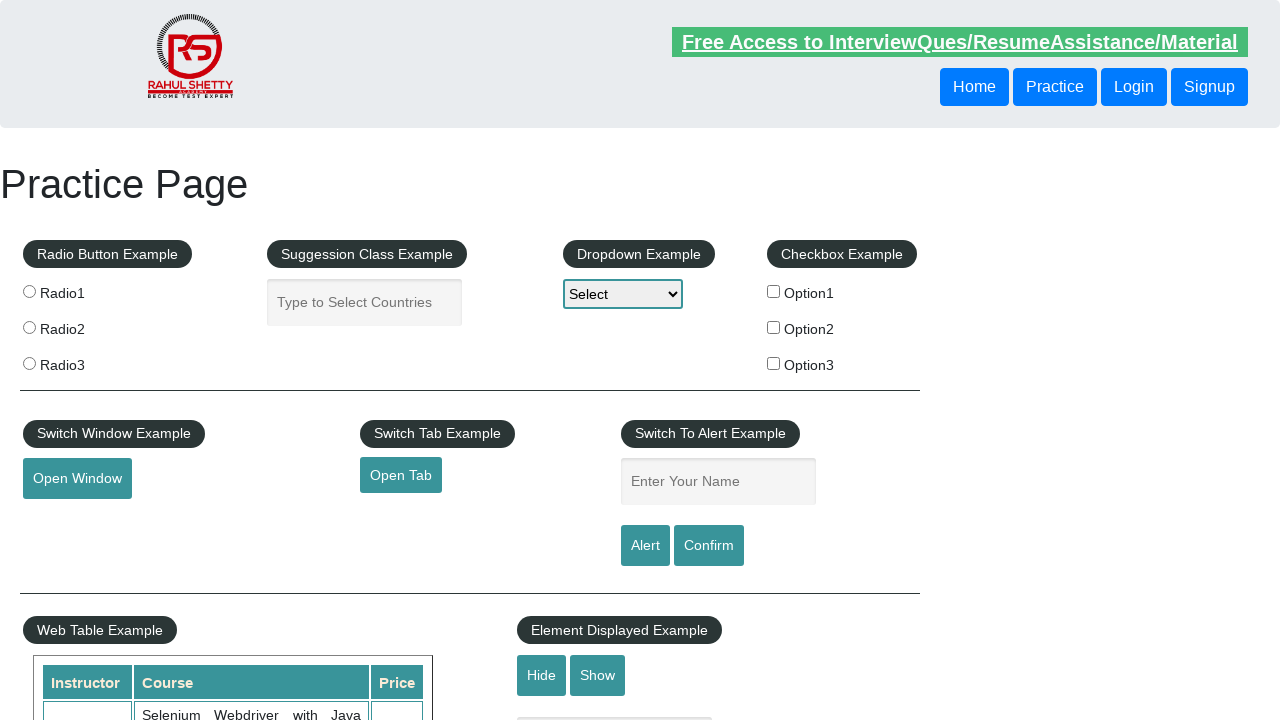

Opened footer link 1 in new tab using Ctrl+Click at (68, 520) on xpath=//table[@class='gf-t']/tbody/tr/td[1] >> a >> nth=1
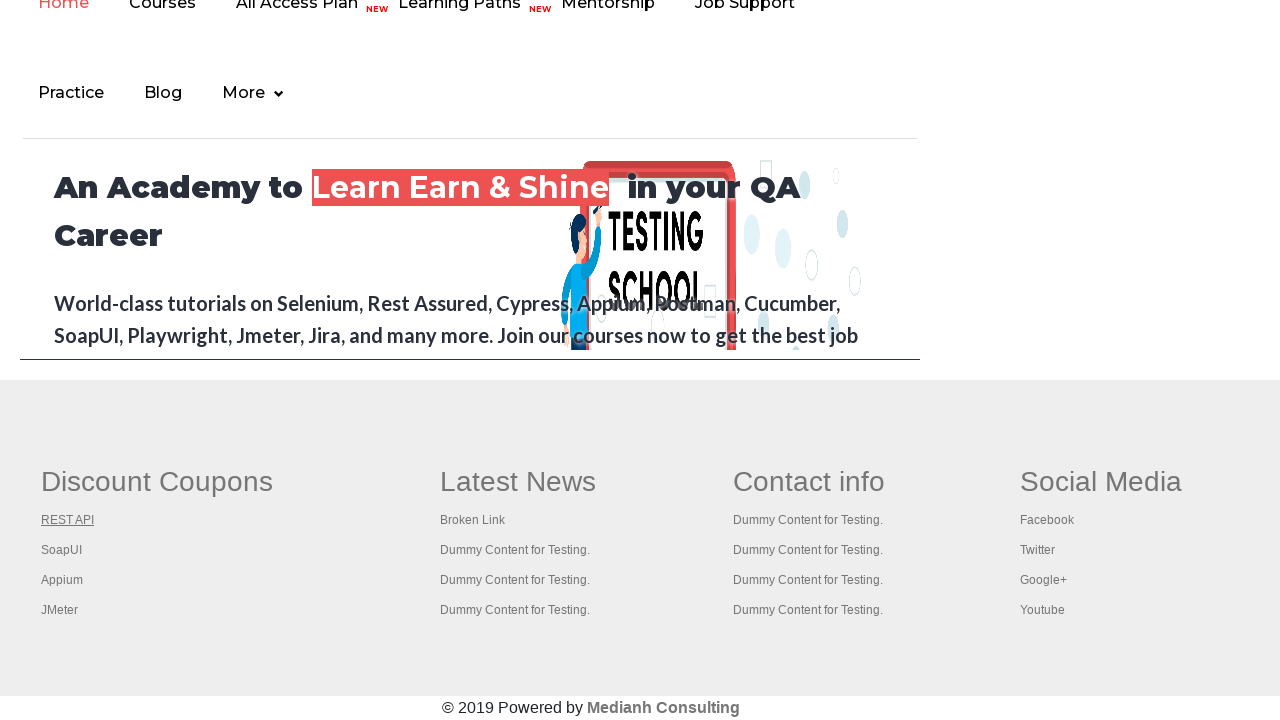

Opened footer link 2 in new tab using Ctrl+Click at (62, 550) on xpath=//table[@class='gf-t']/tbody/tr/td[1] >> a >> nth=2
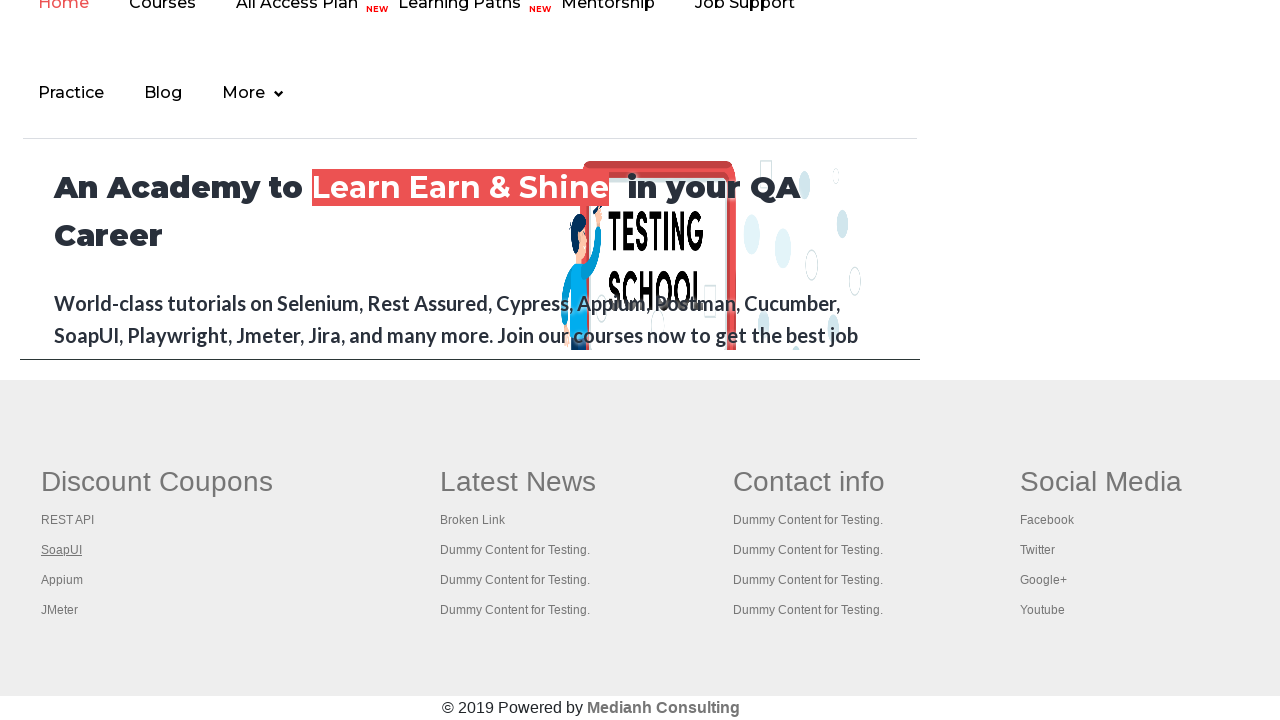

Opened footer link 3 in new tab using Ctrl+Click at (62, 580) on xpath=//table[@class='gf-t']/tbody/tr/td[1] >> a >> nth=3
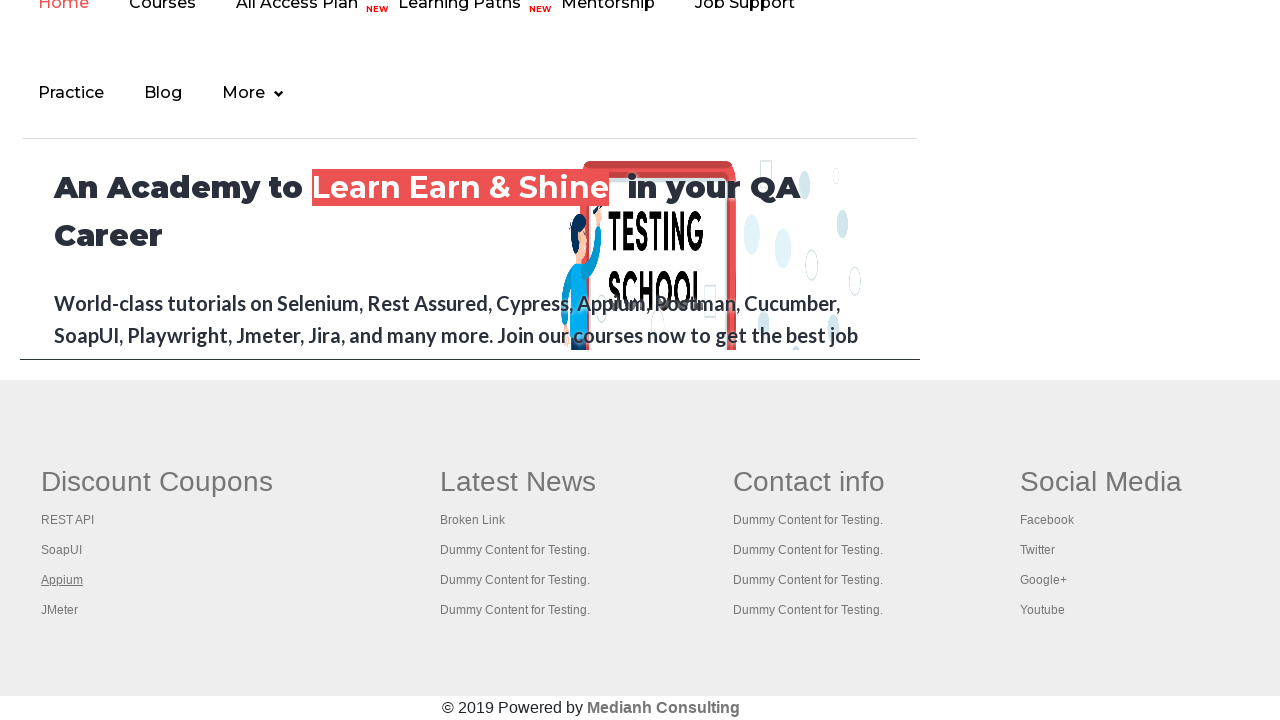

Opened footer link 4 in new tab using Ctrl+Click at (60, 610) on xpath=//table[@class='gf-t']/tbody/tr/td[1] >> a >> nth=4
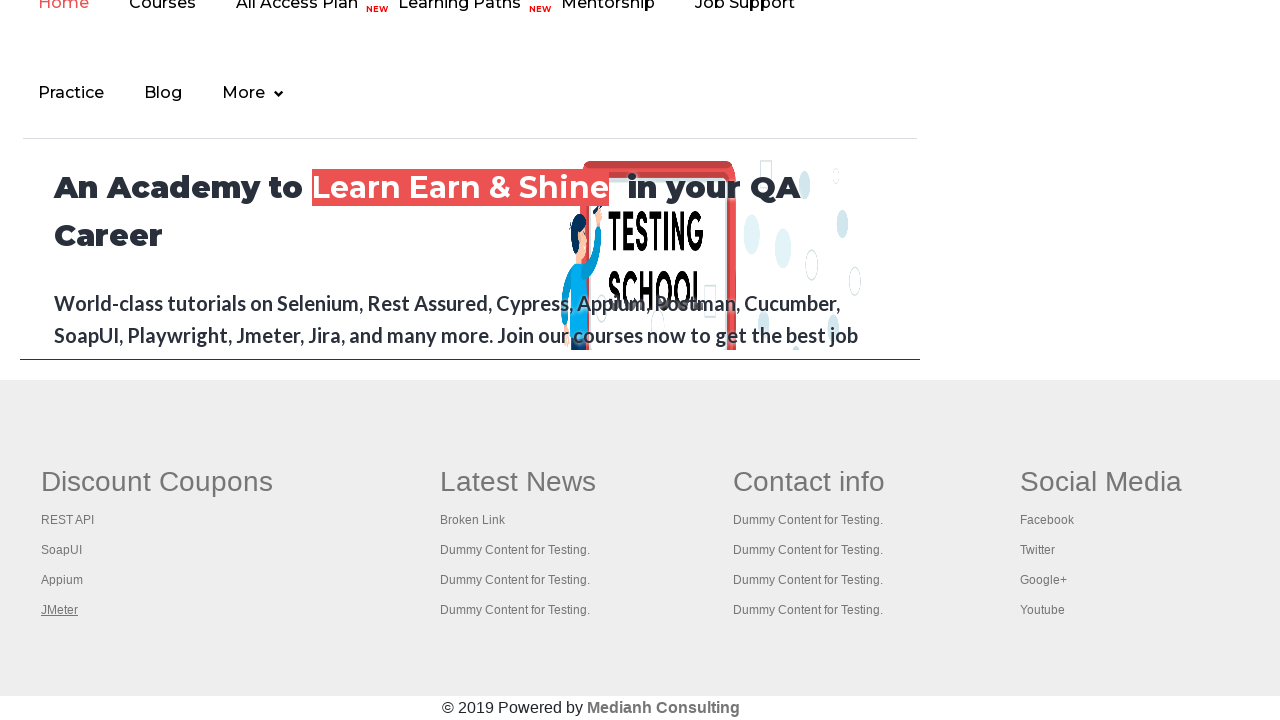

Retrieved all open pages/tabs from context
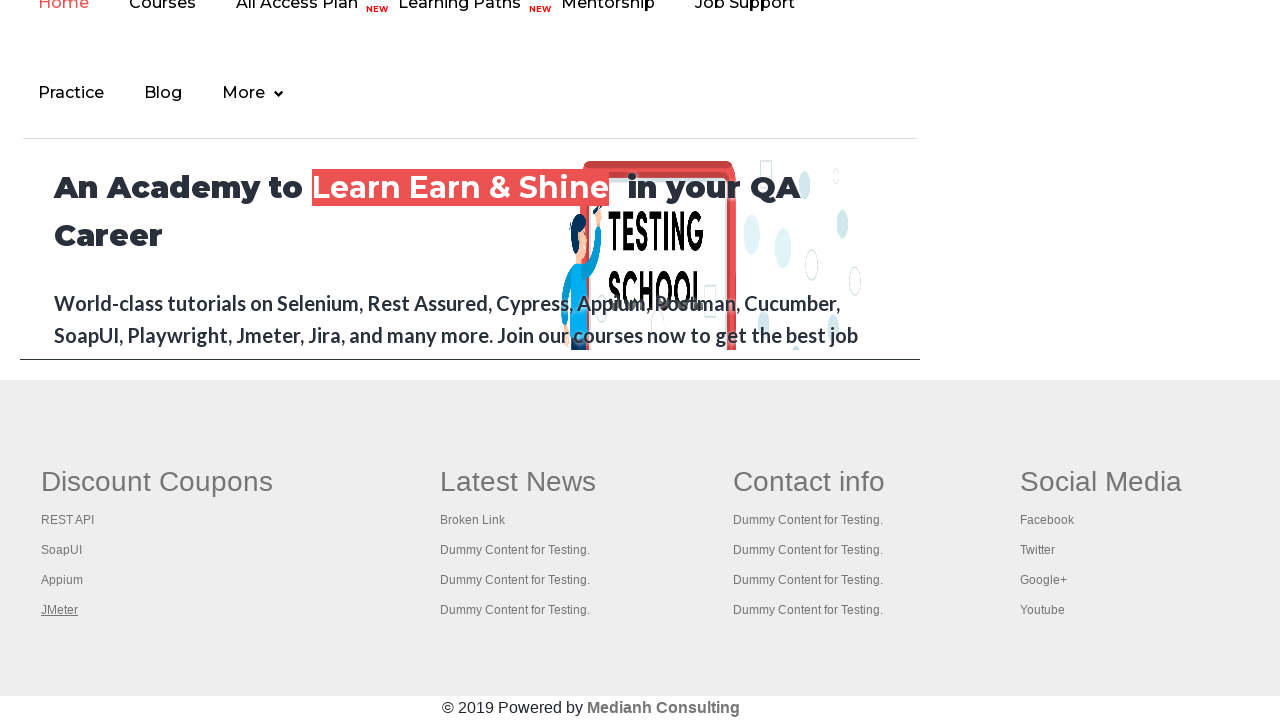

Brought tab to front
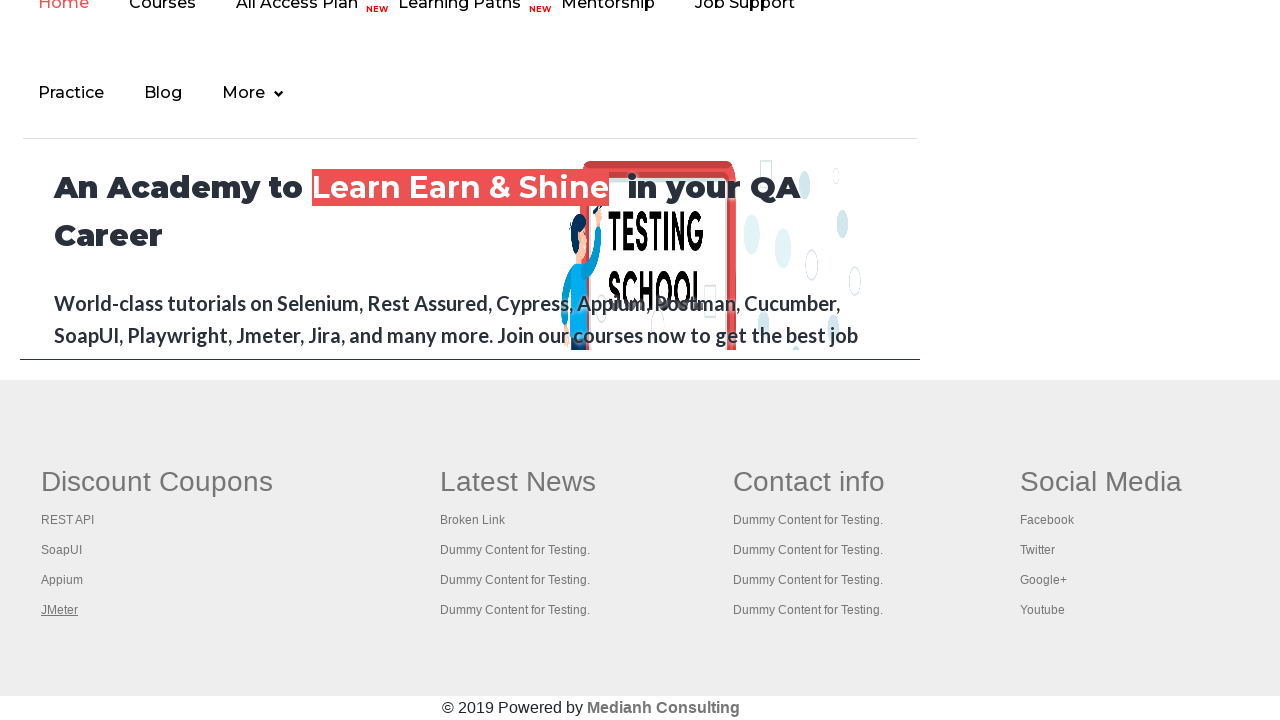

Waited for tab to load DOM content
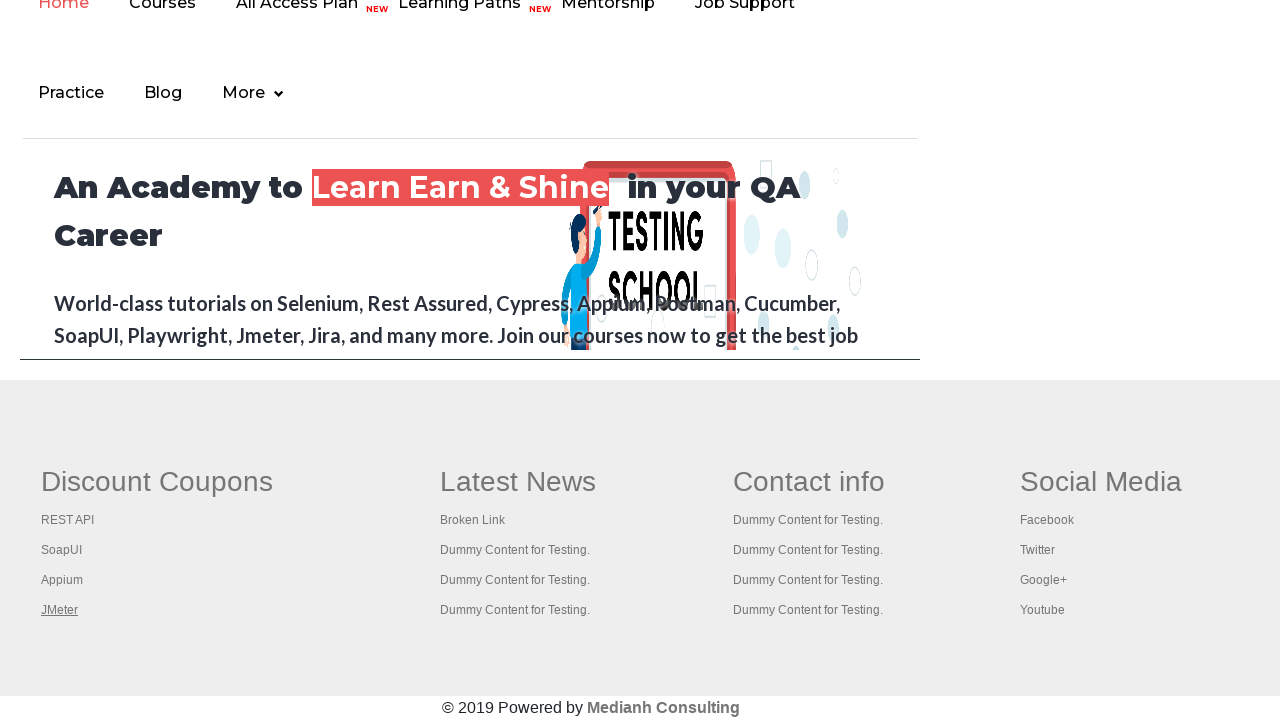

Verified tab title: Practice Page
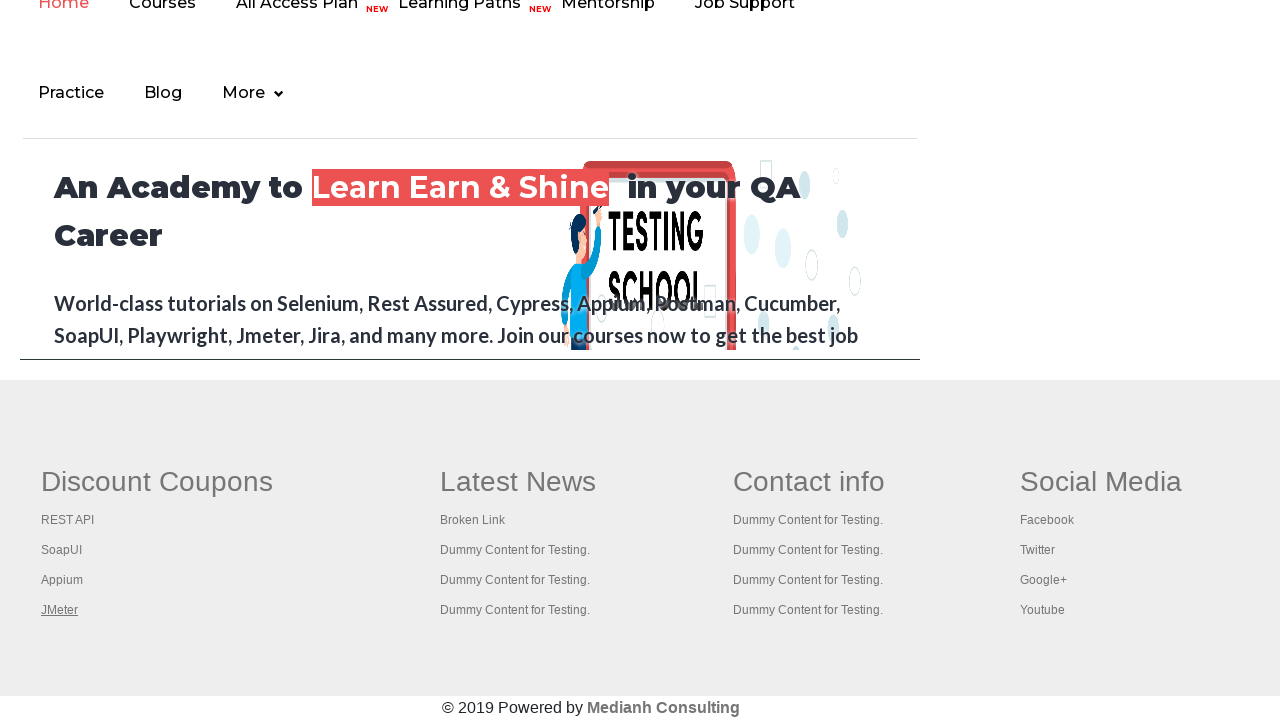

Brought tab to front
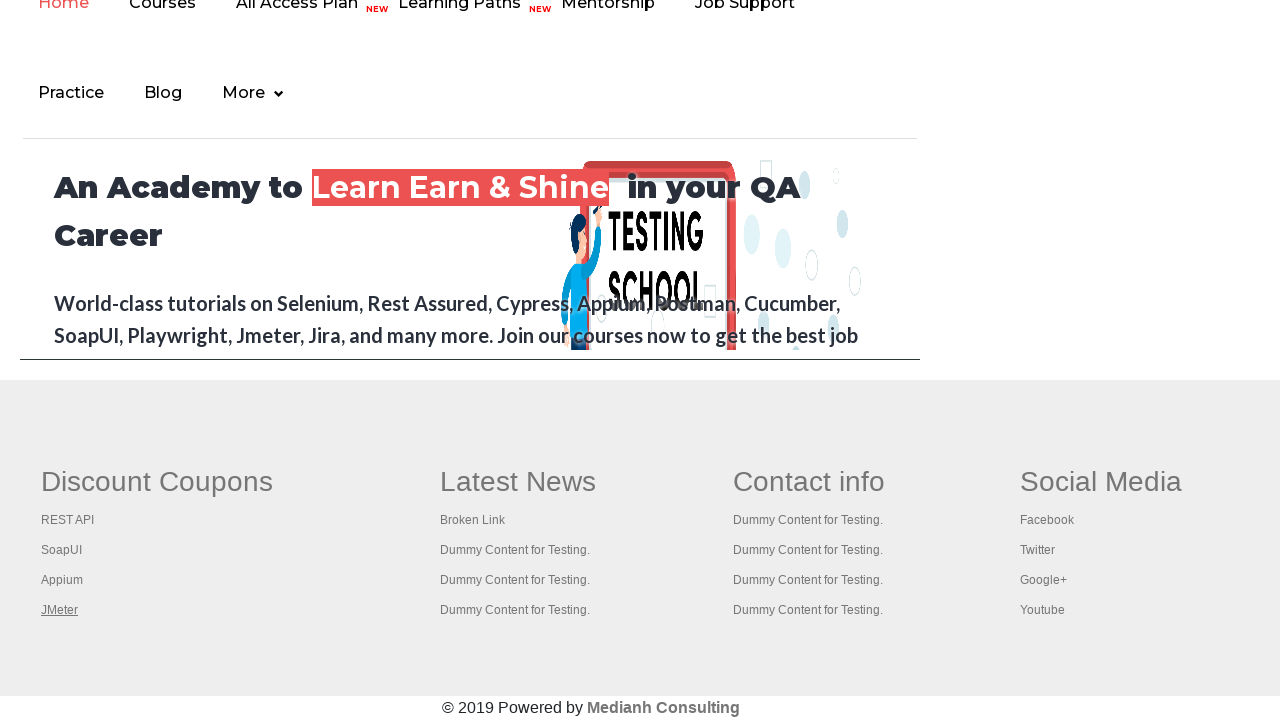

Waited for tab to load DOM content
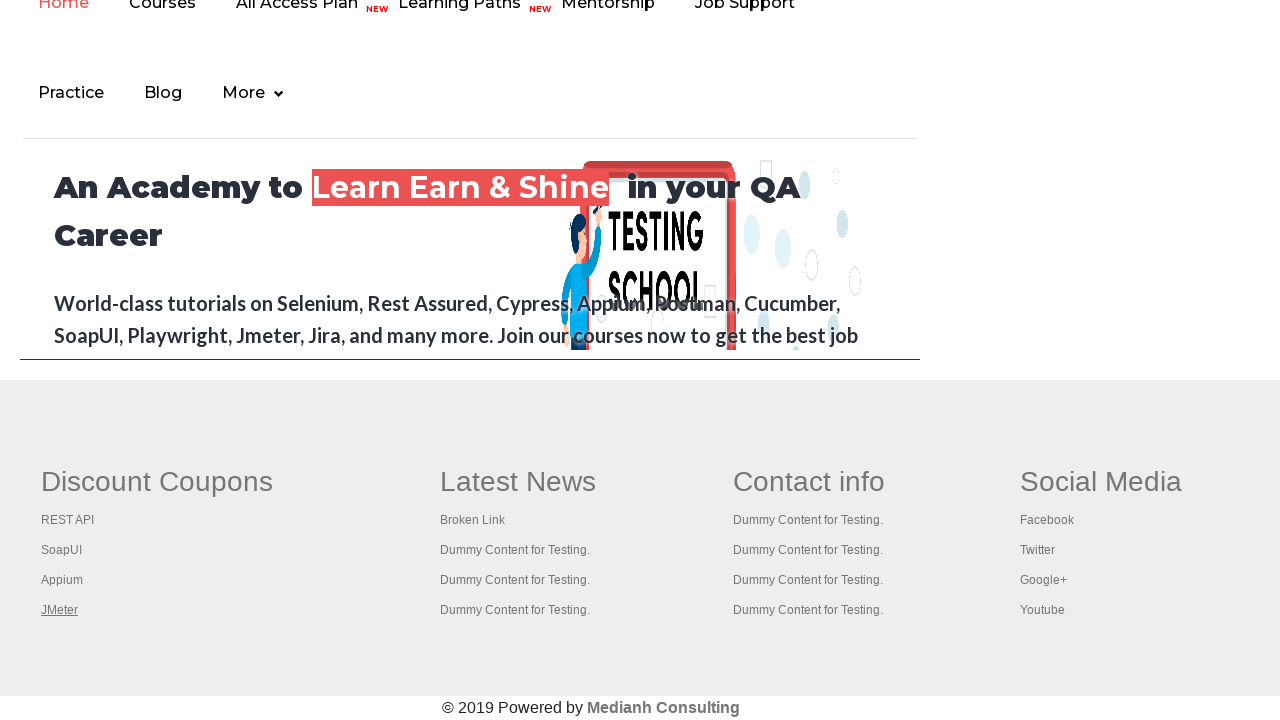

Verified tab title: REST API Tutorial
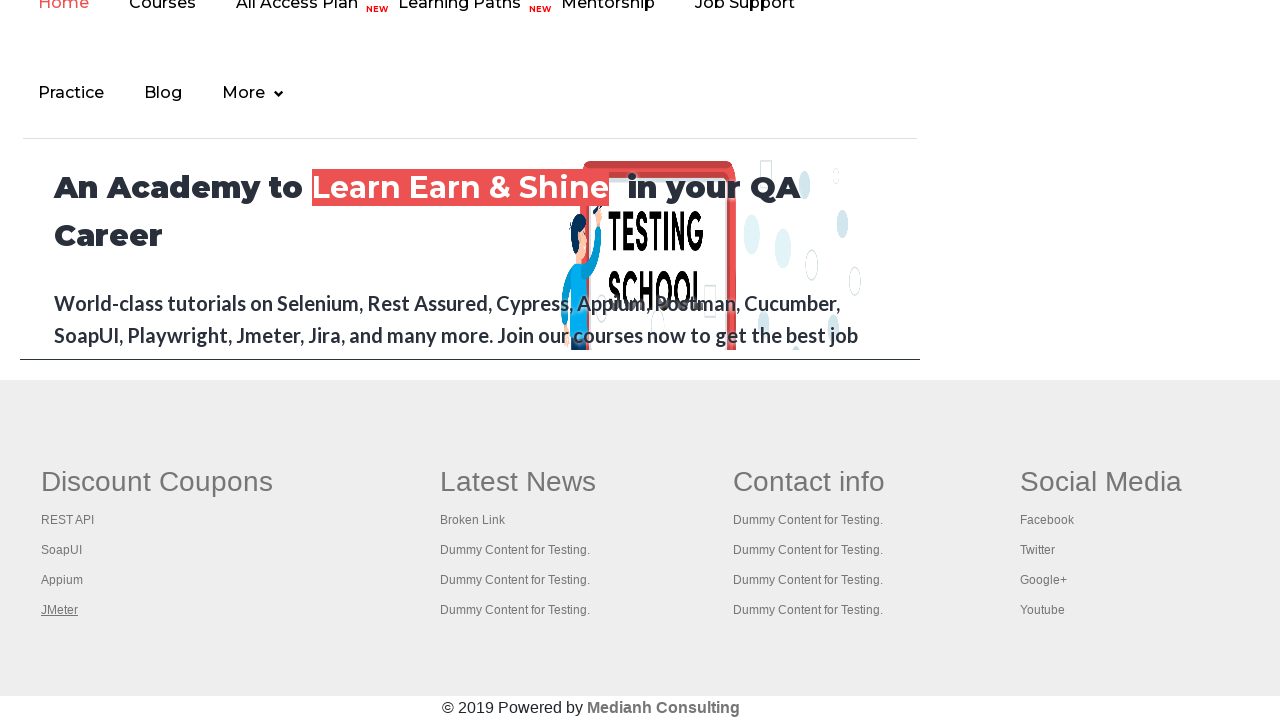

Brought tab to front
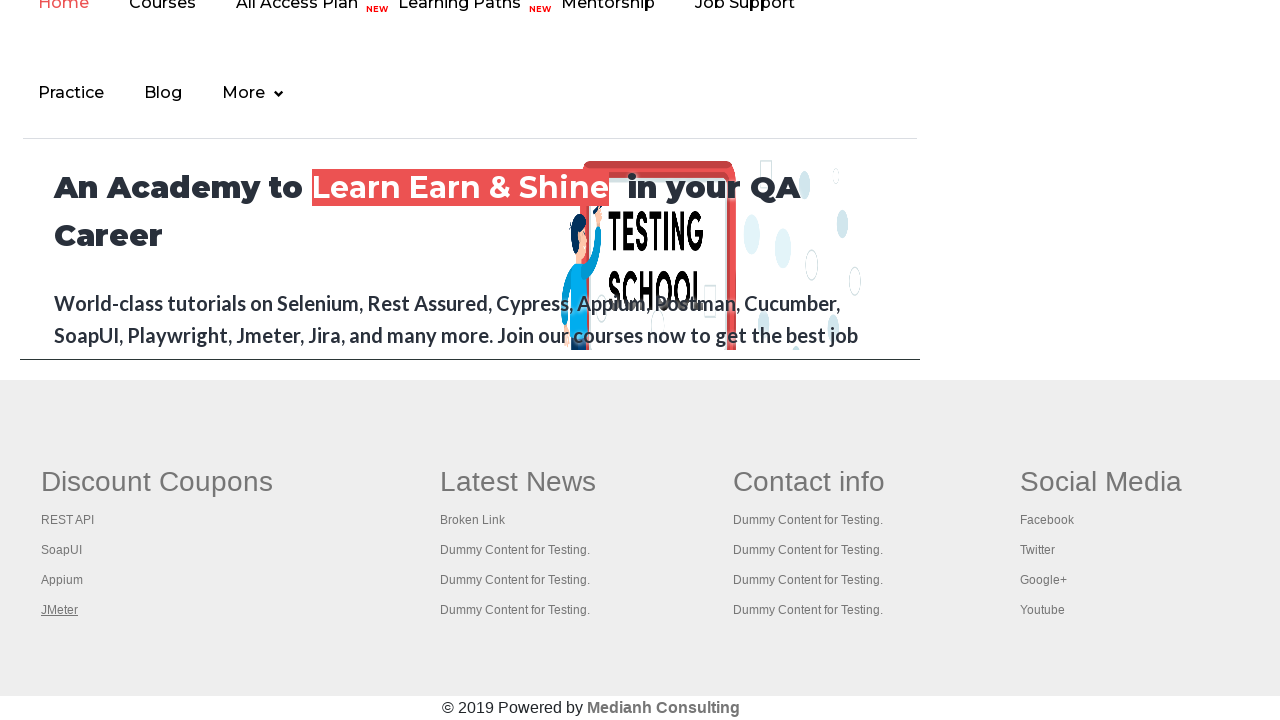

Waited for tab to load DOM content
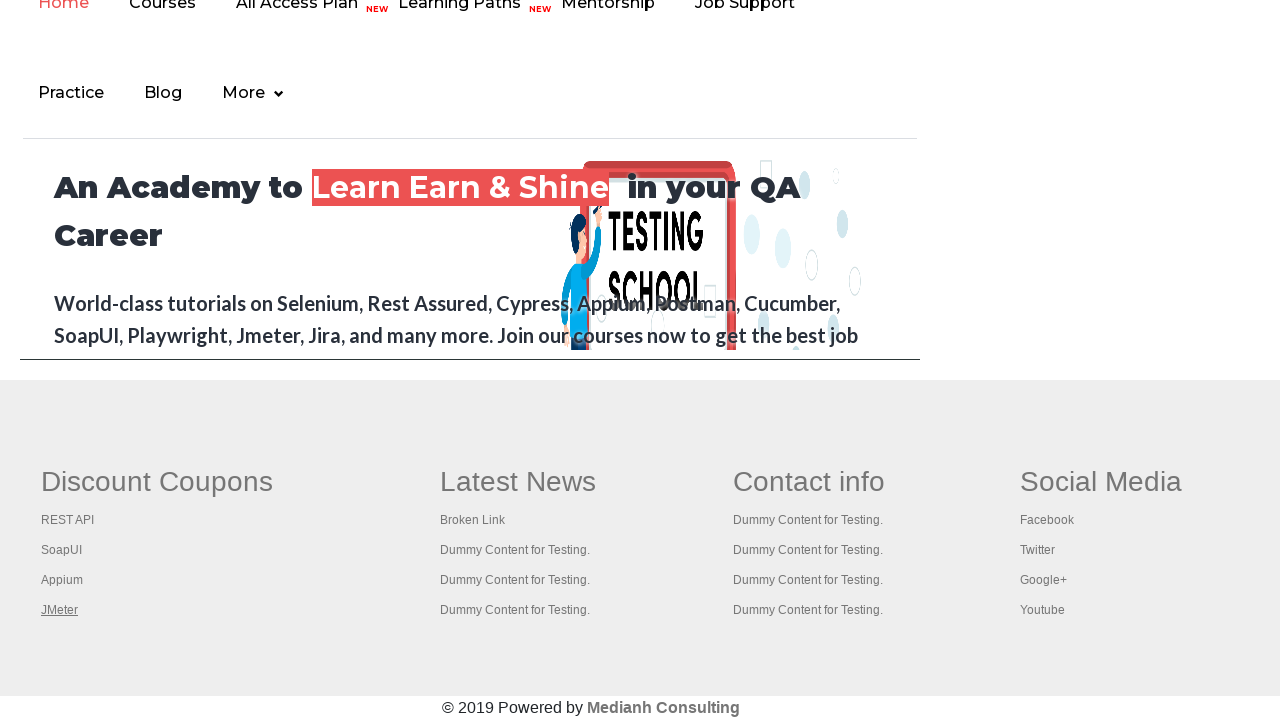

Verified tab title: The World’s Most Popular API Testing Tool | SoapUI
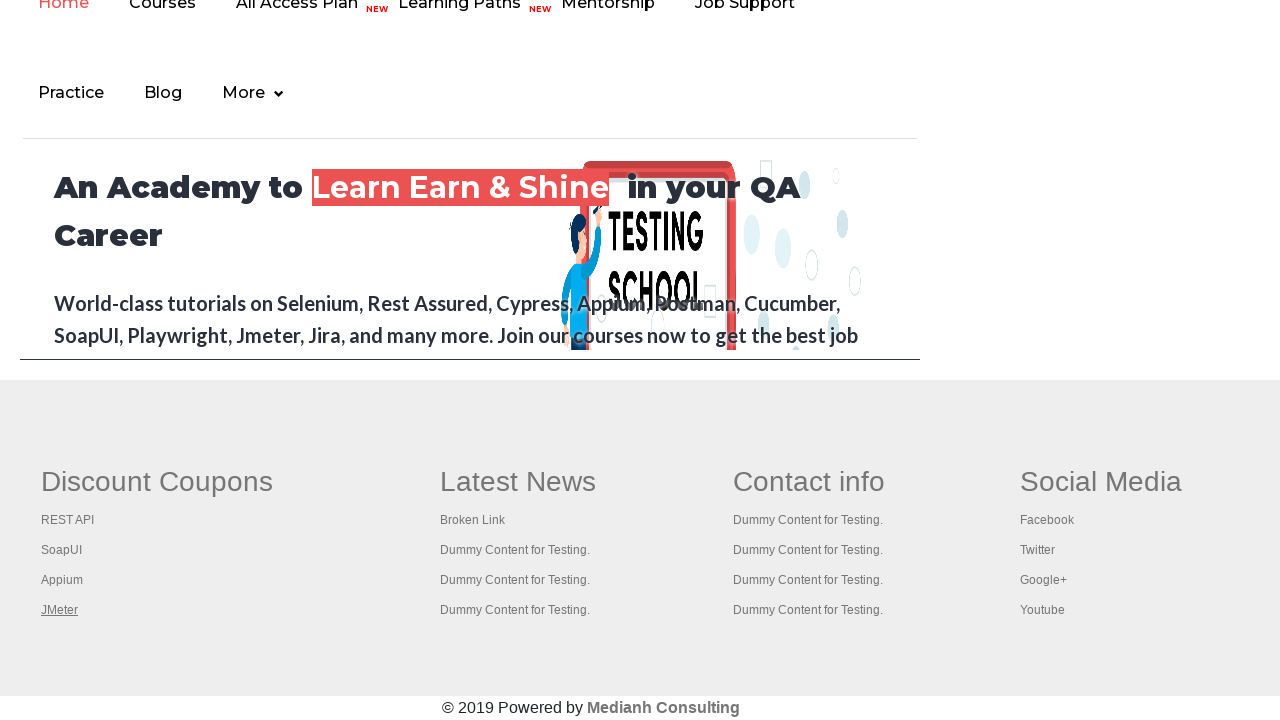

Brought tab to front
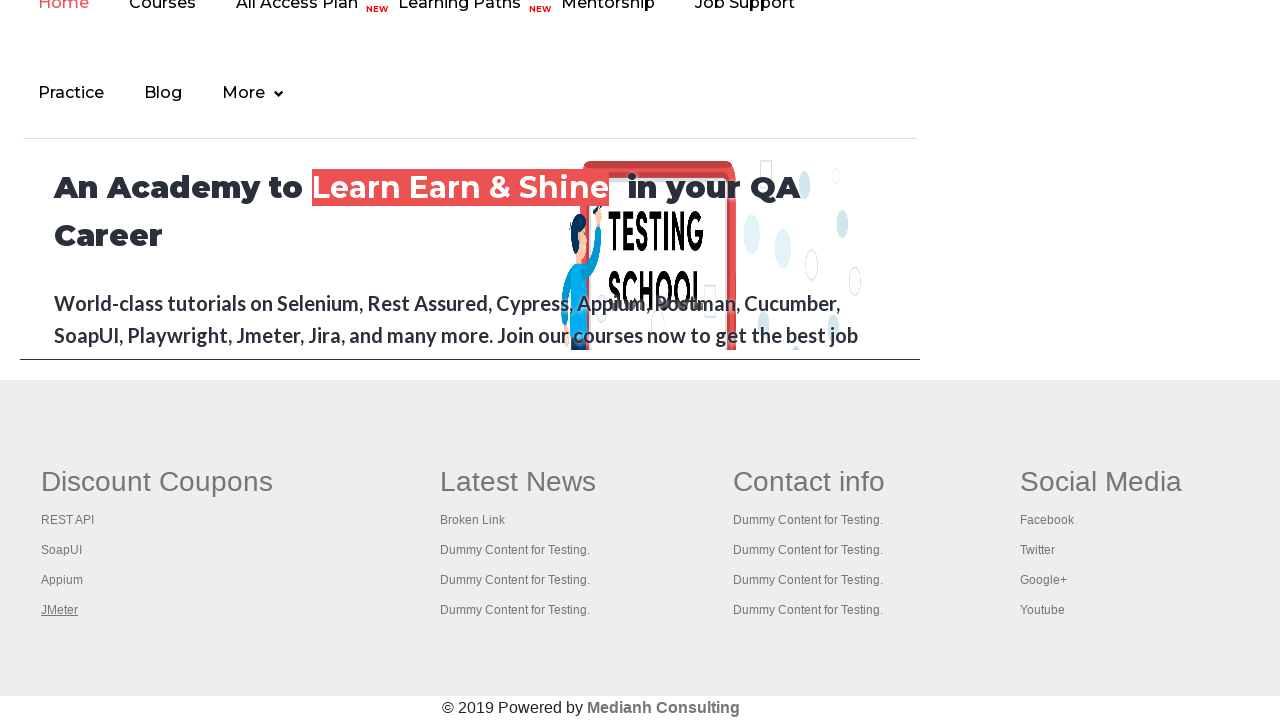

Waited for tab to load DOM content
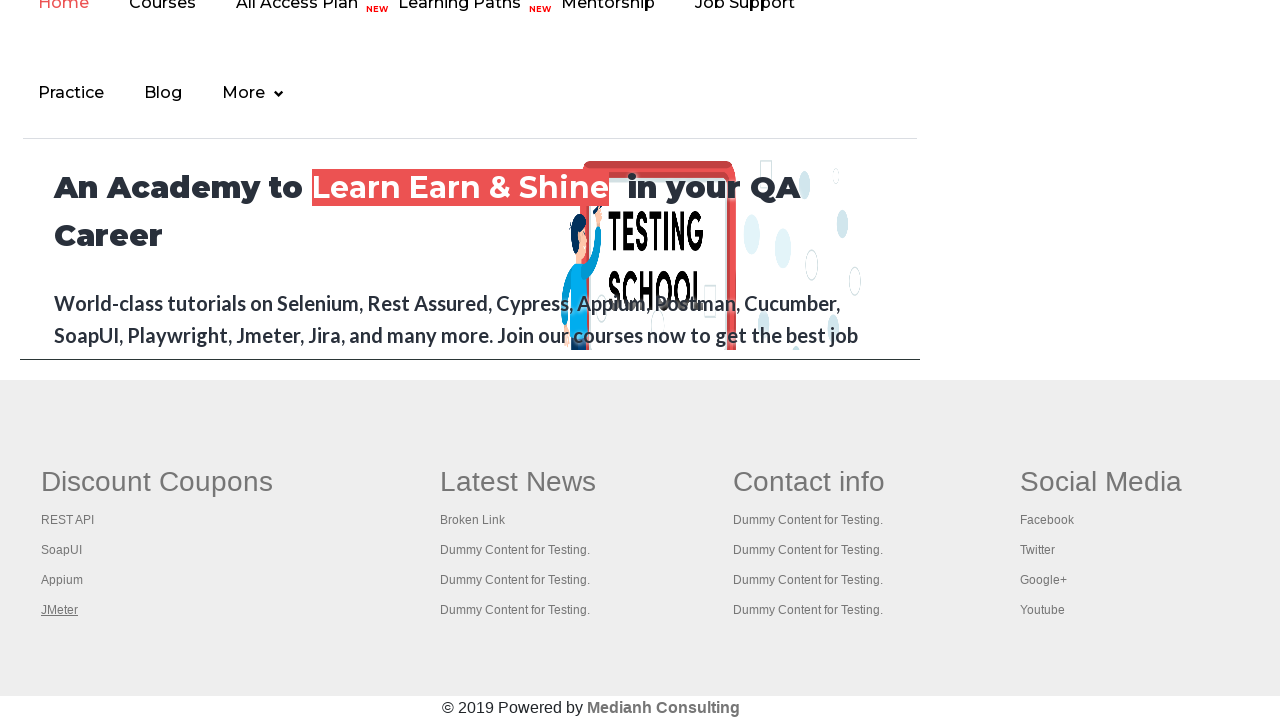

Verified tab title: Appium tutorial for Mobile Apps testing | RahulShetty Academy | Rahul
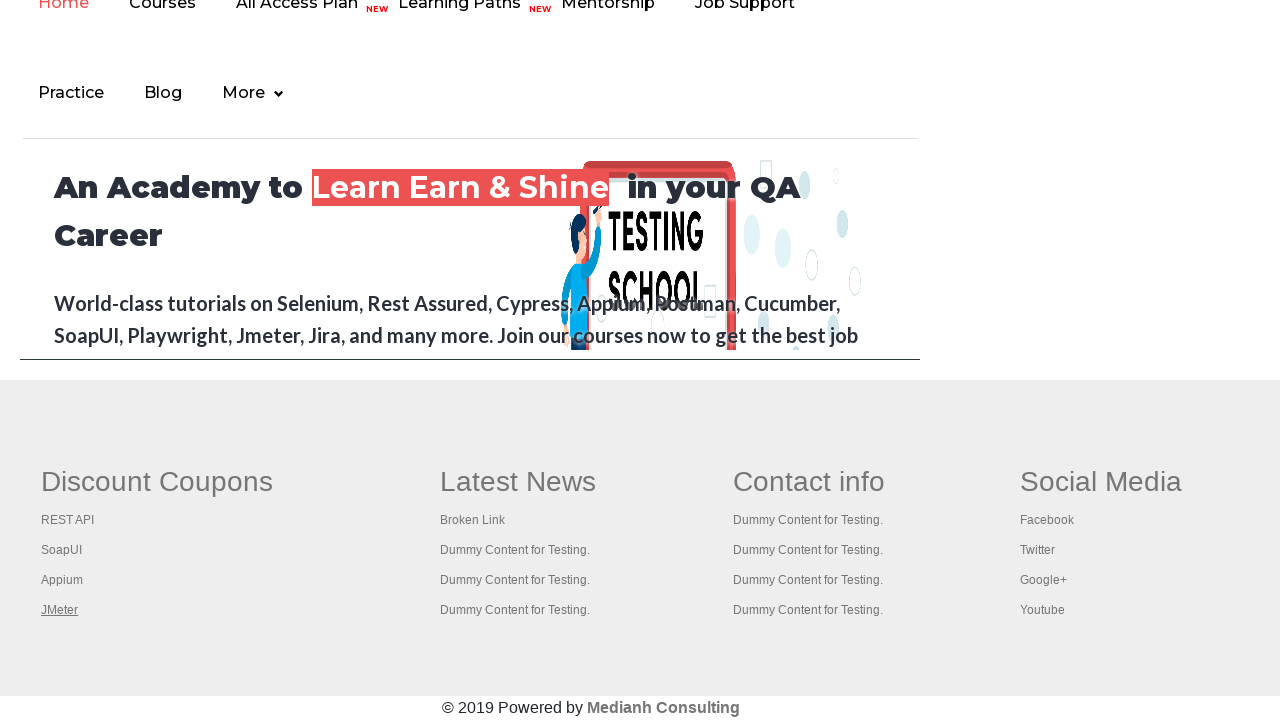

Brought tab to front
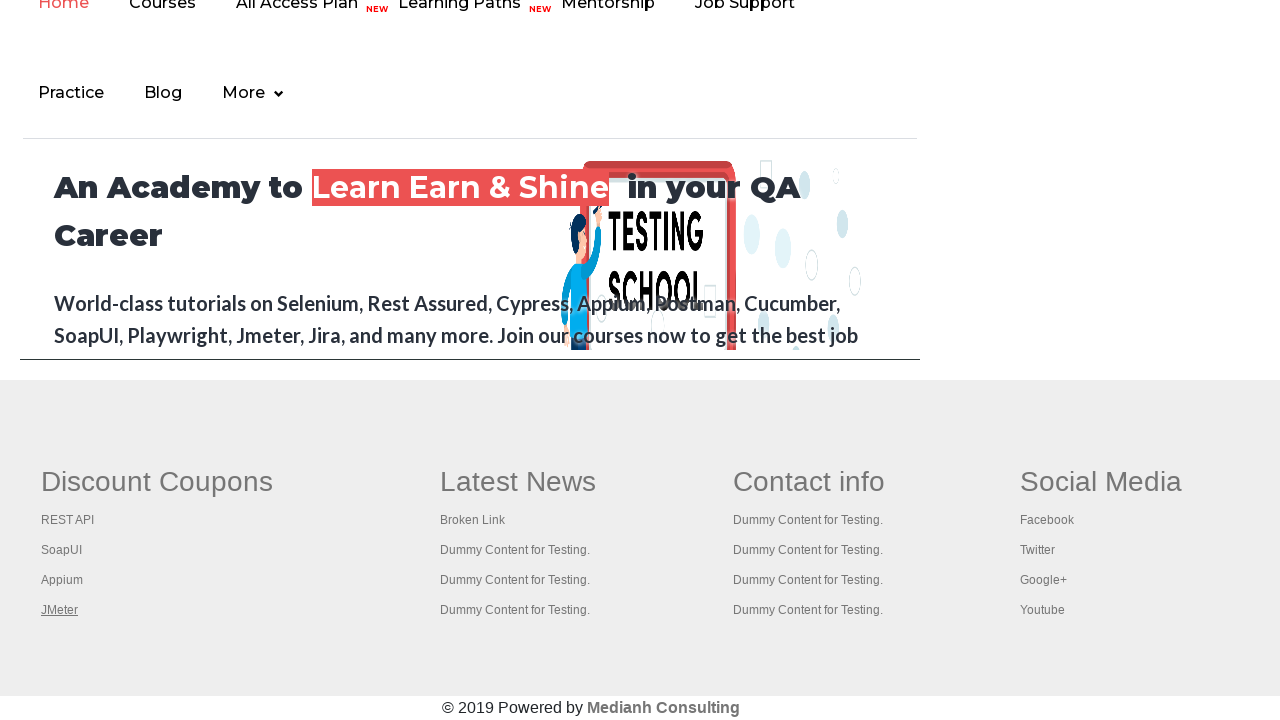

Waited for tab to load DOM content
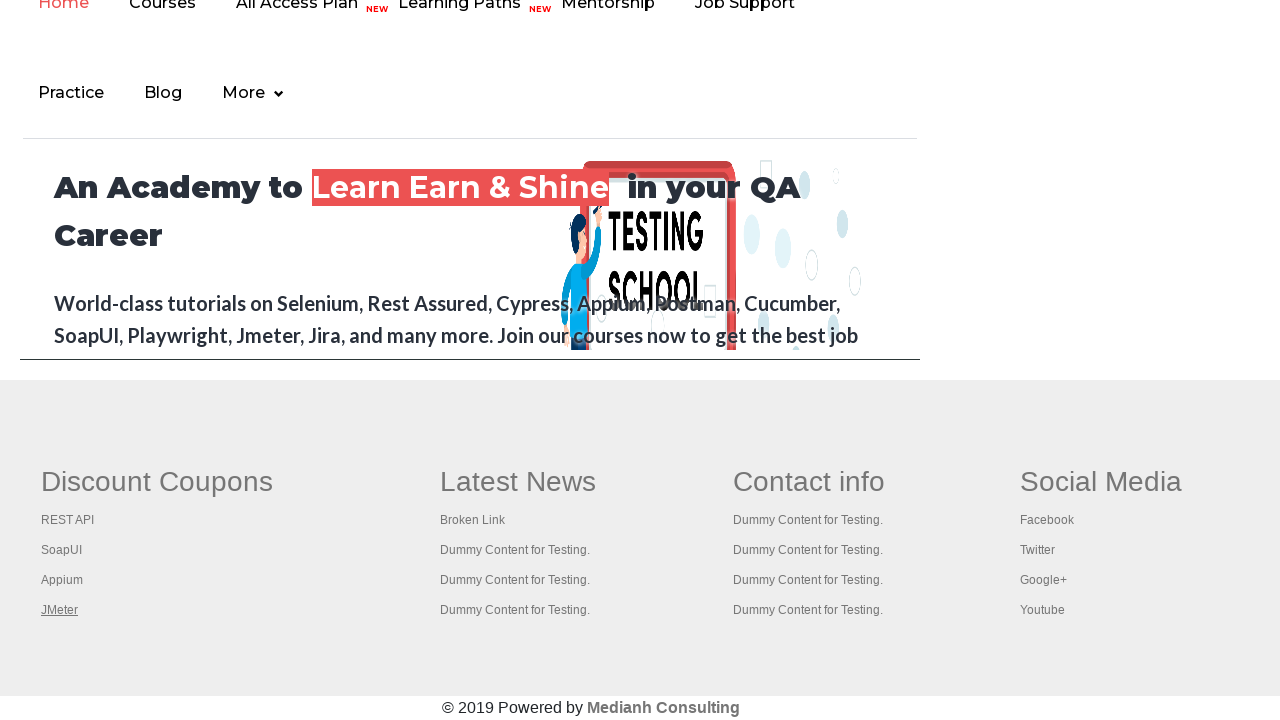

Verified tab title: Apache JMeter - Apache JMeter™
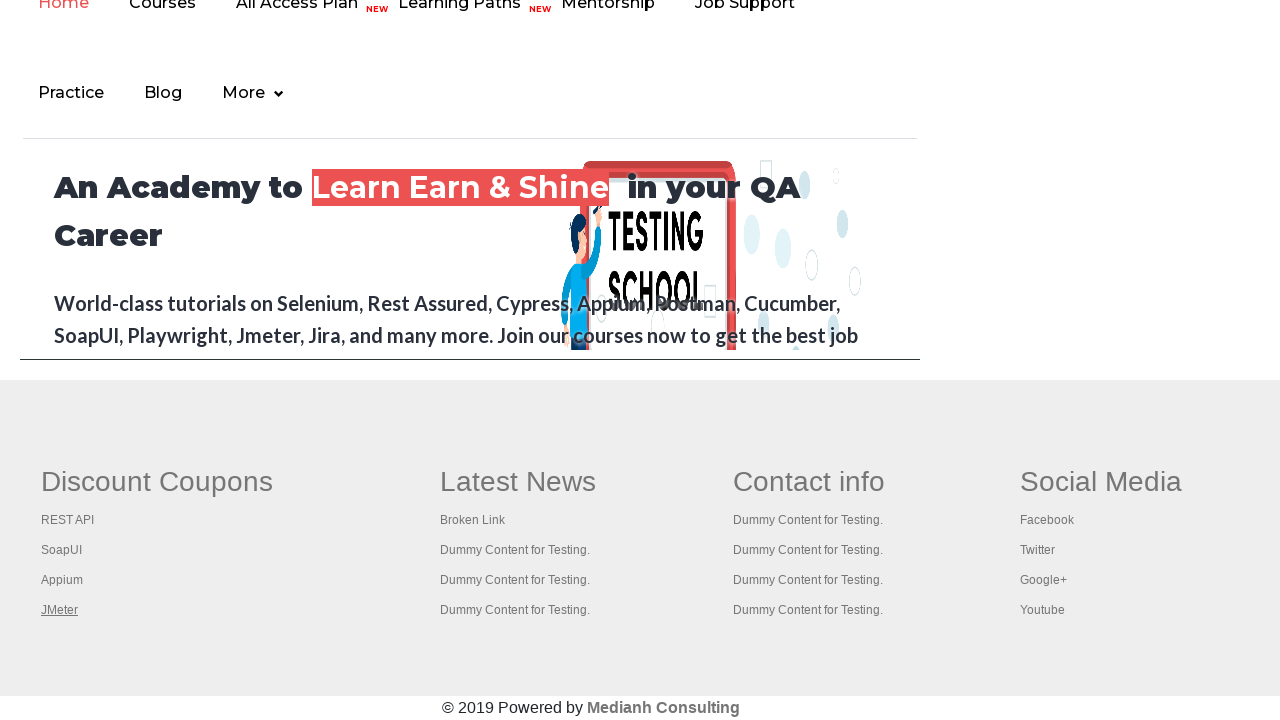

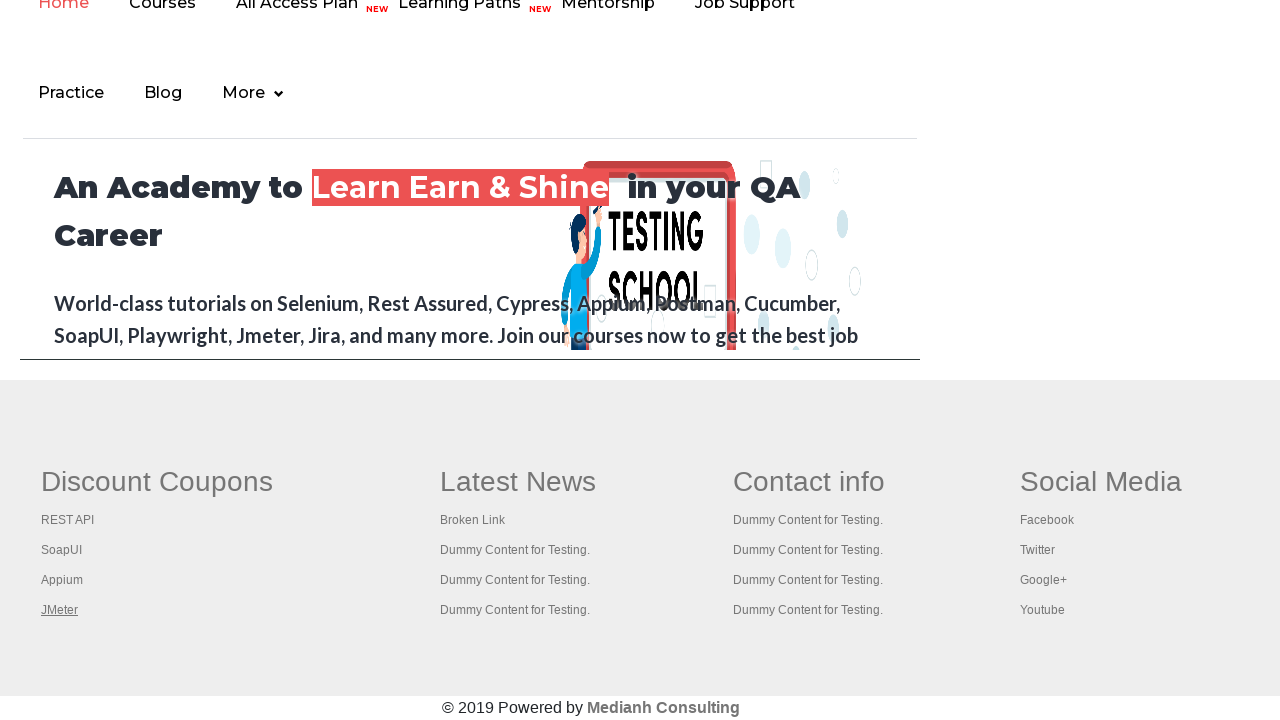